Tests a basic web form by entering text into a text box and clicking the submit button on the Selenium dev test page

Starting URL: https://www.selenium.dev/selenium/web/web-form.html

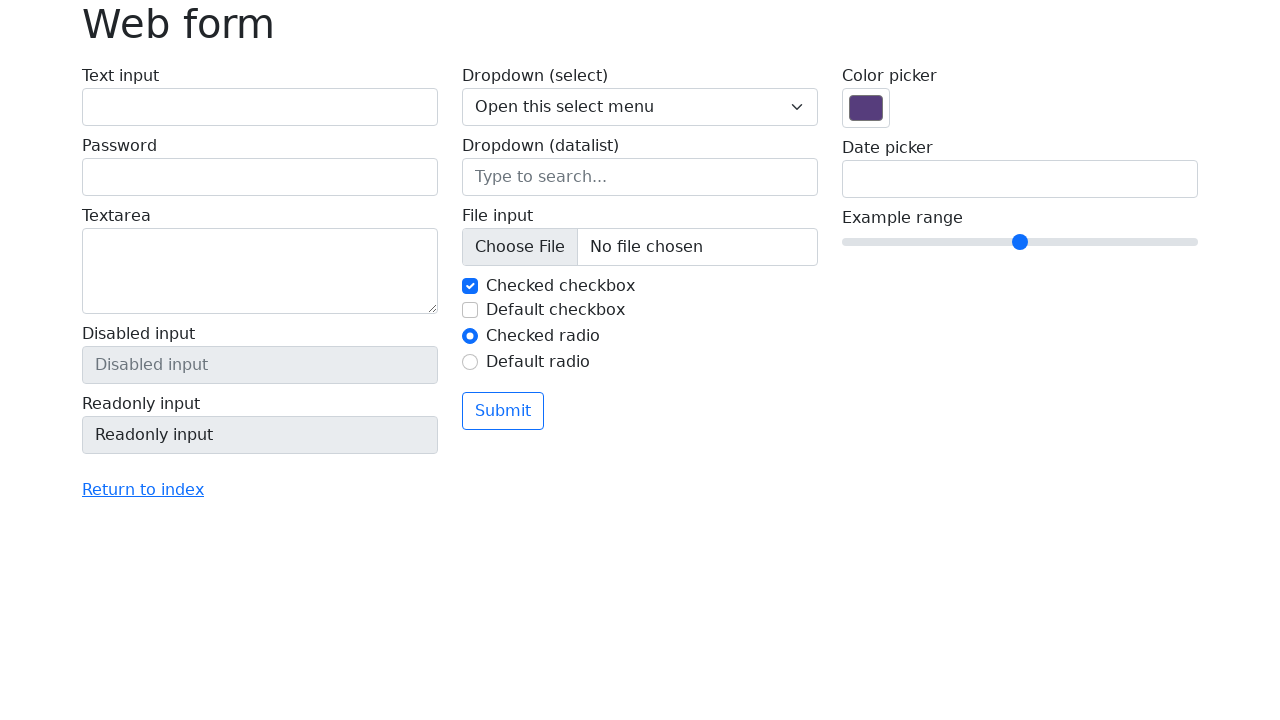

Filled text box with 'Selenium' on input[name='my-text']
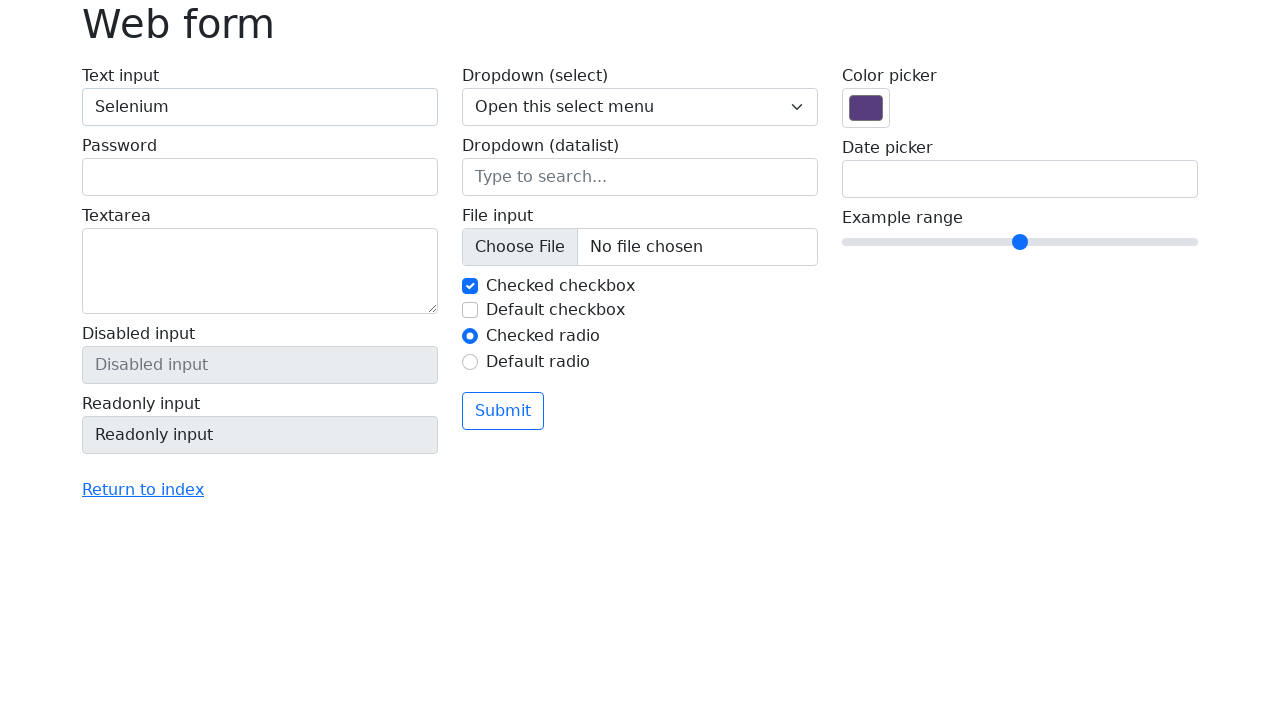

Clicked submit button at (503, 411) on button
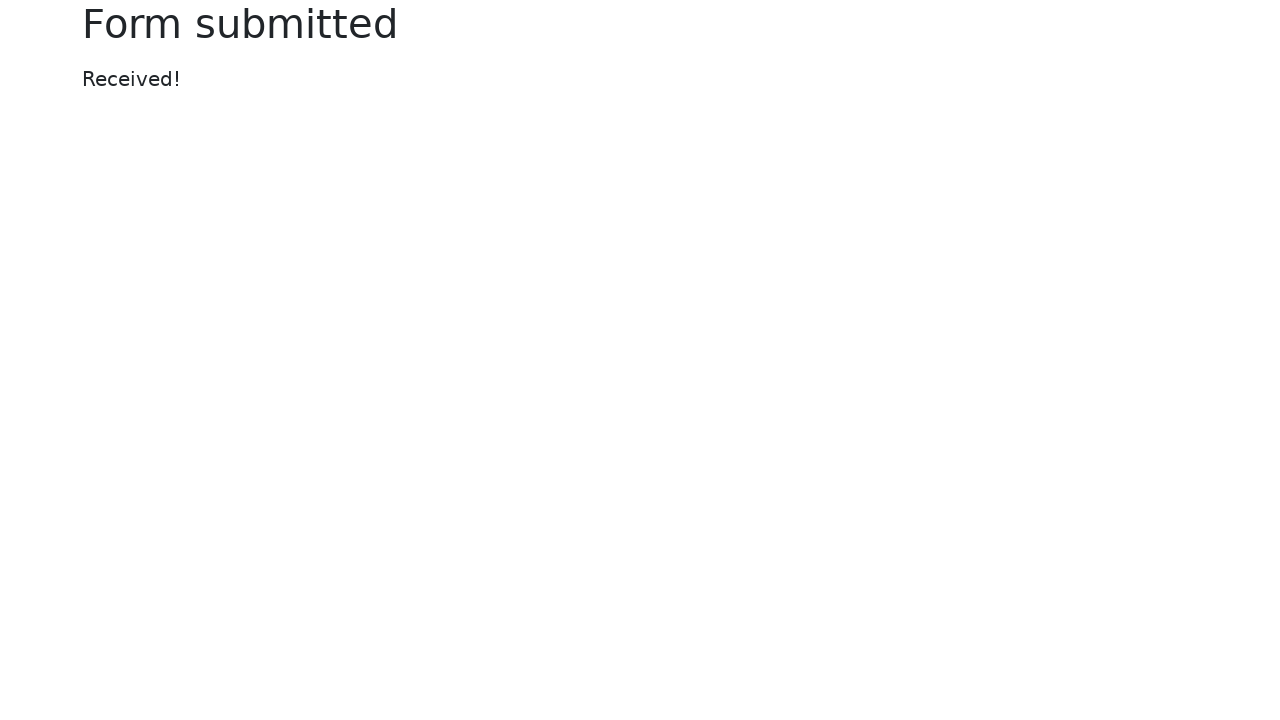

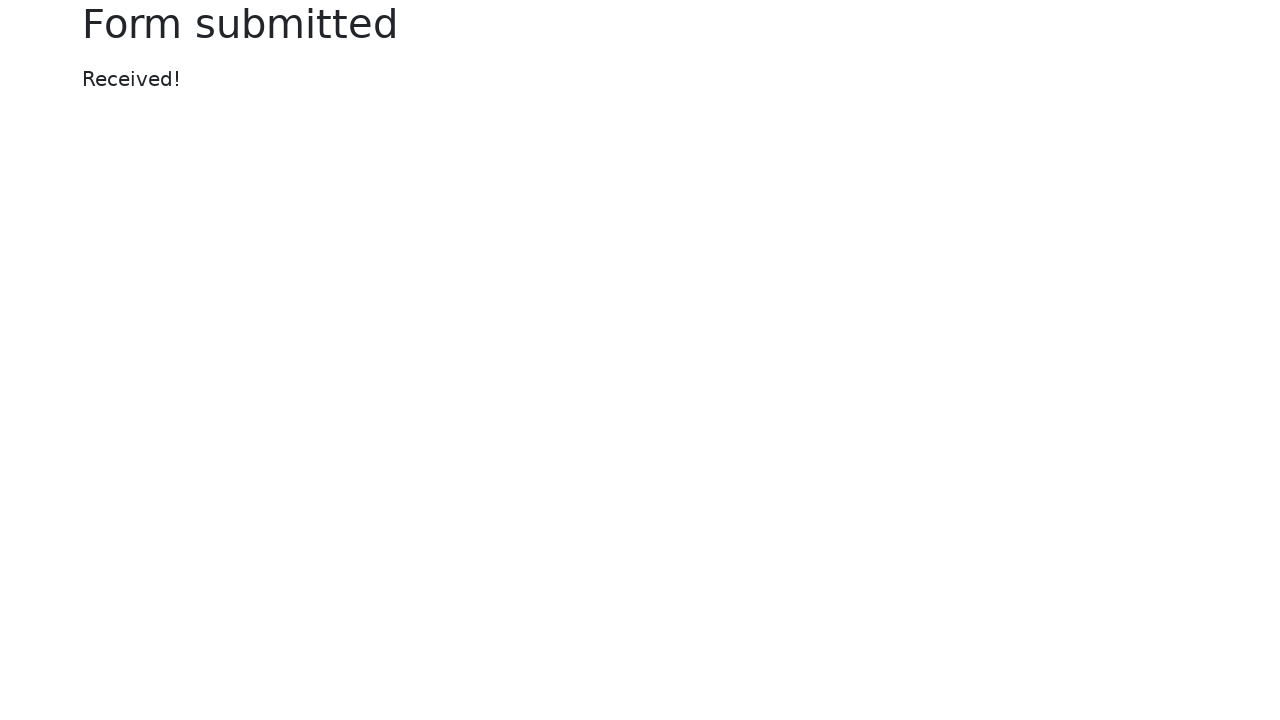